Tests various checkbox interactions including basic checkboxes, tri-state checkboxes, toggle switches, and multi-select checkboxes with city options

Starting URL: https://leafground.com/checkbox.xhtml

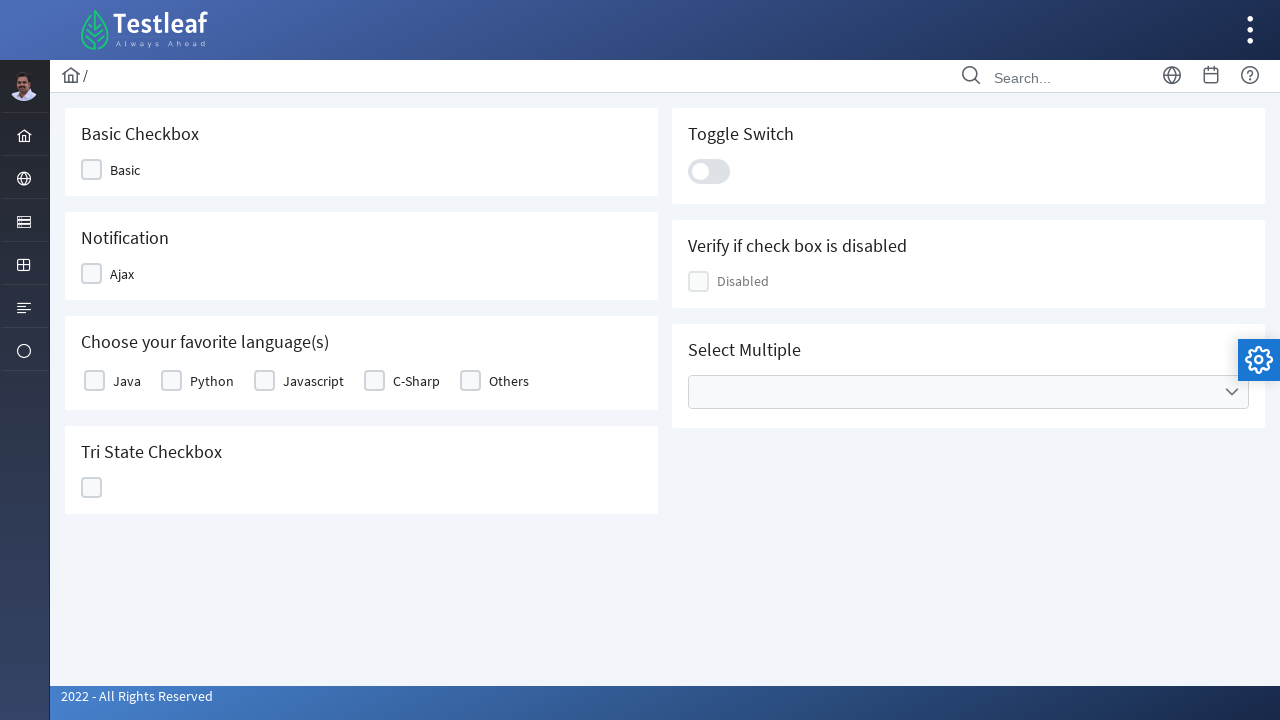

Clicked Basic checkbox at (125, 170) on xpath=//span[text()='Basic']
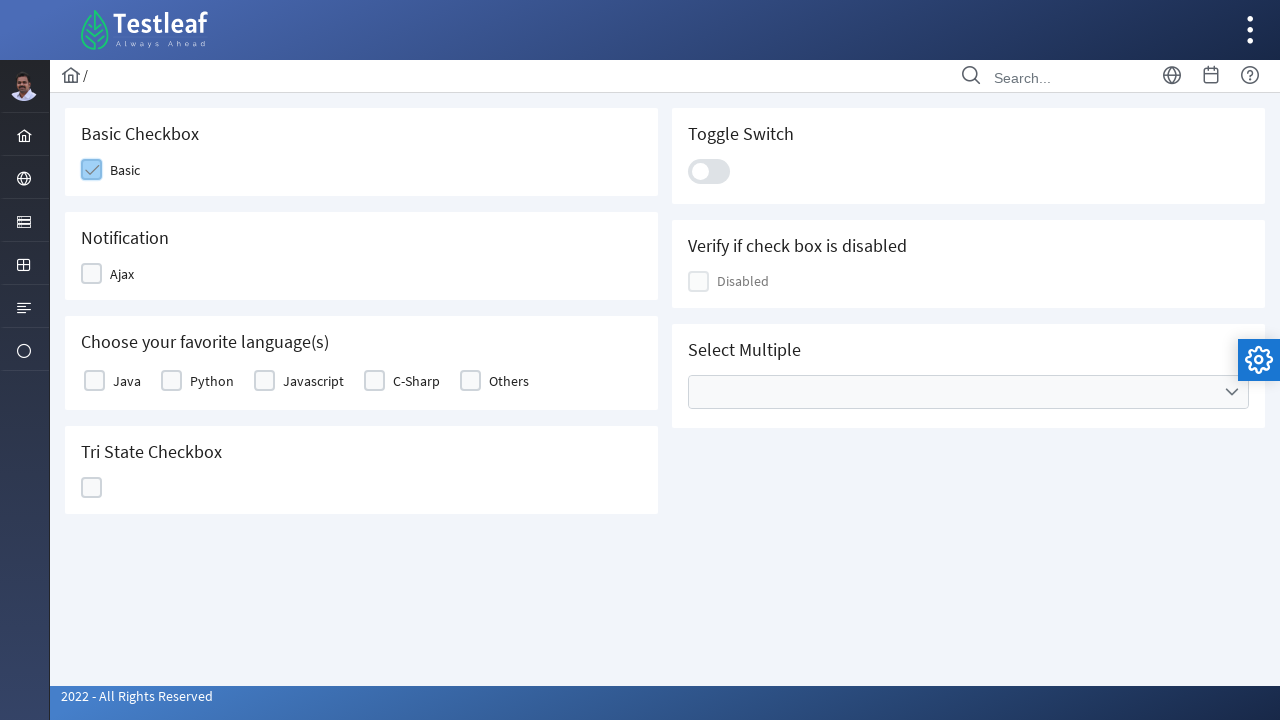

Clicked Ajax checkbox at (122, 274) on xpath=//span[text()='Ajax']
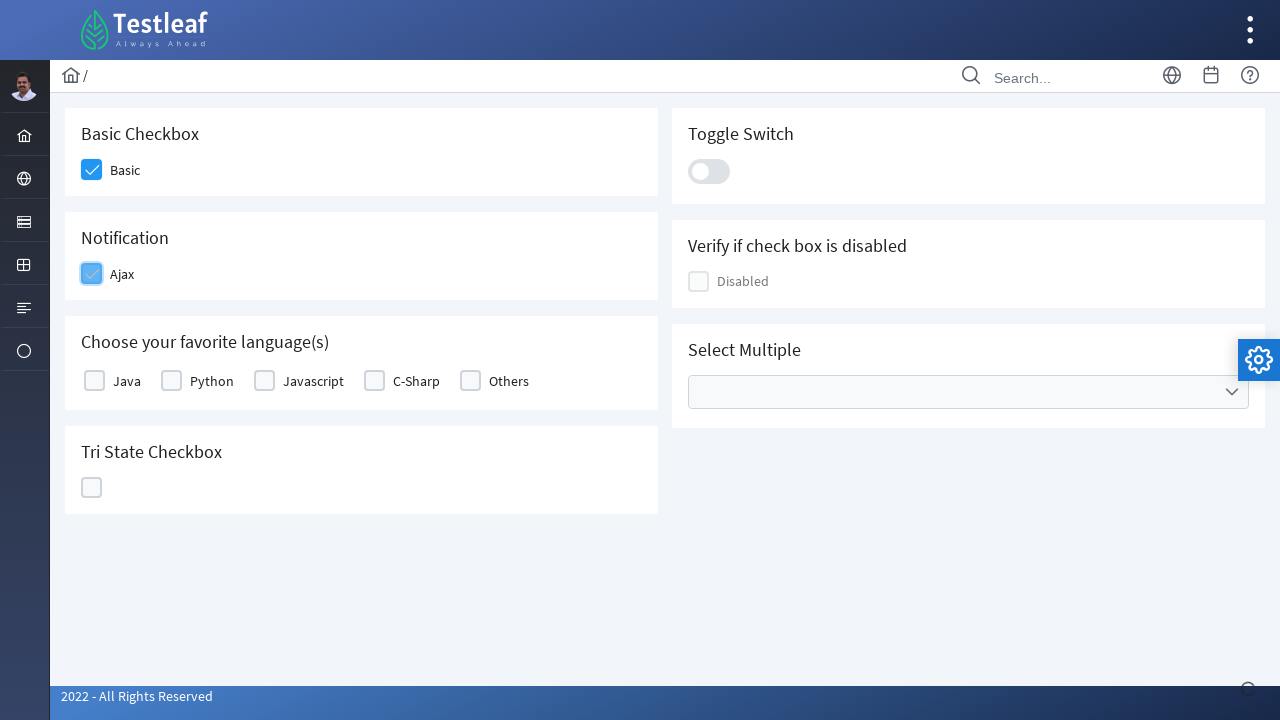

Clicked Java label checkbox at (127, 381) on xpath=//label[text()='Java']
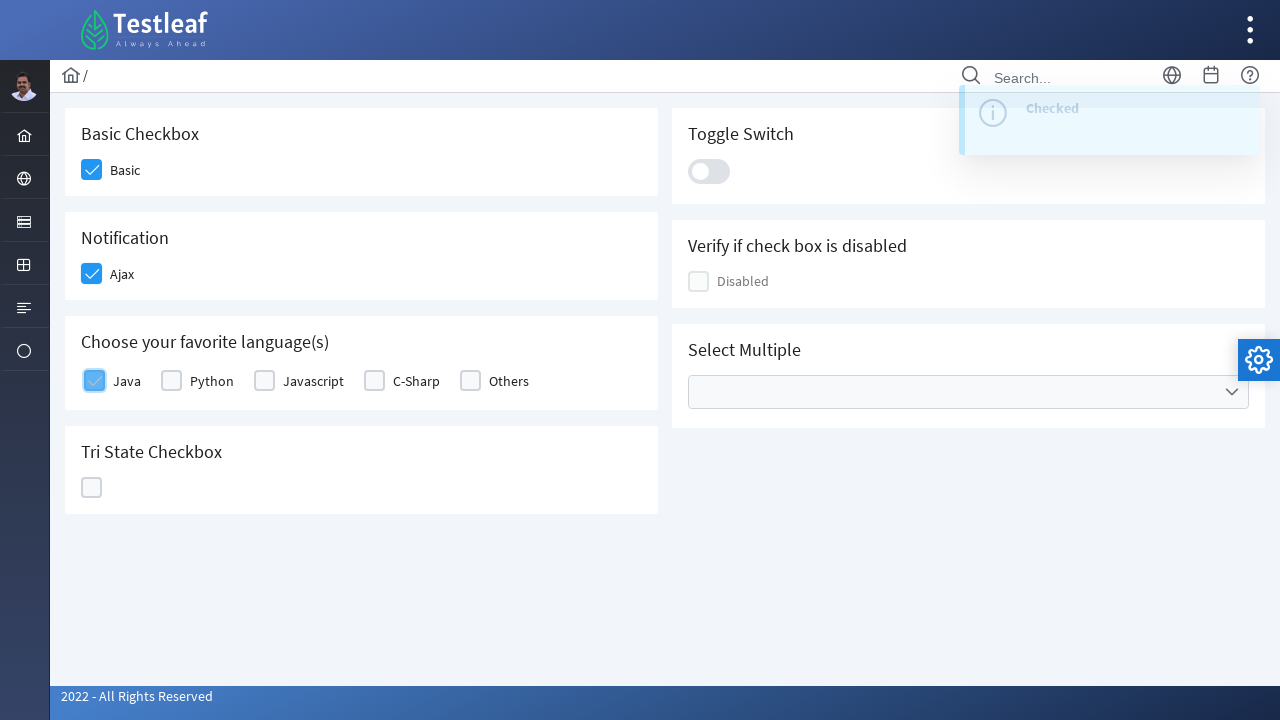

Clicked tri-state checkbox at (92, 488) on xpath=//div[@id='j_idt87:ajaxTriState']
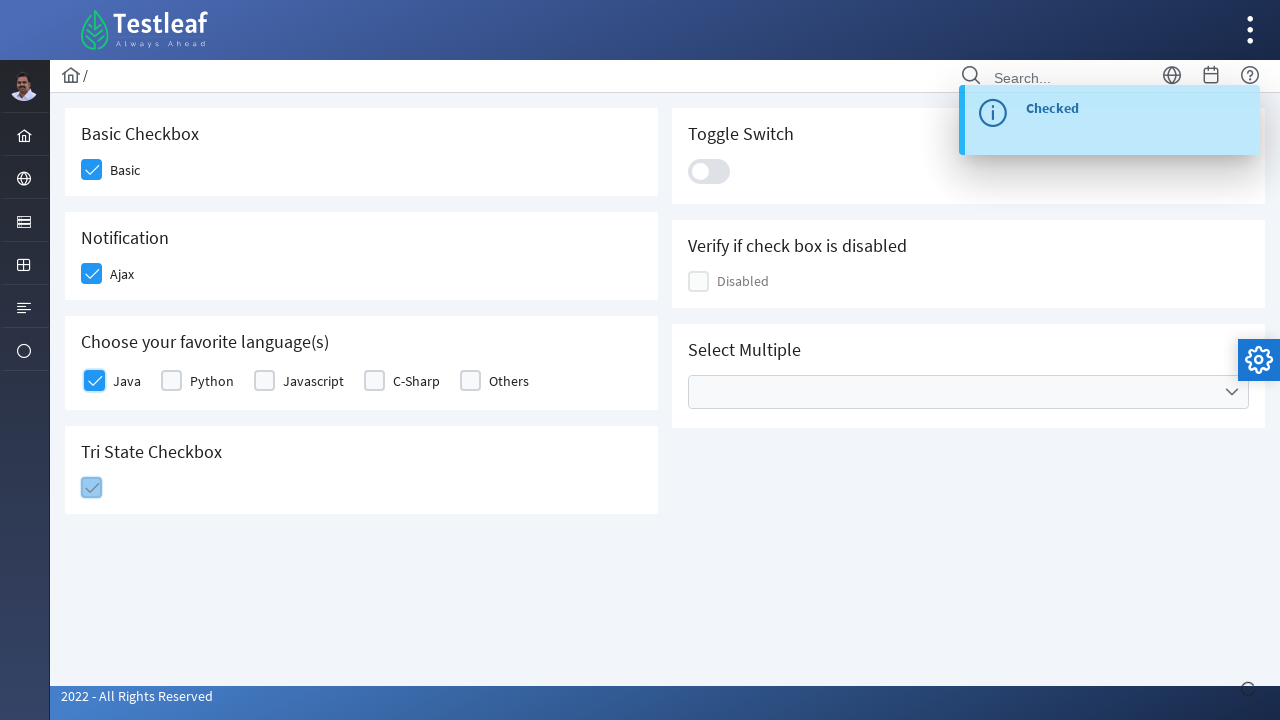

Clicked toggle switch at (709, 171) on xpath=//div[@class='ui-toggleswitch-slider']
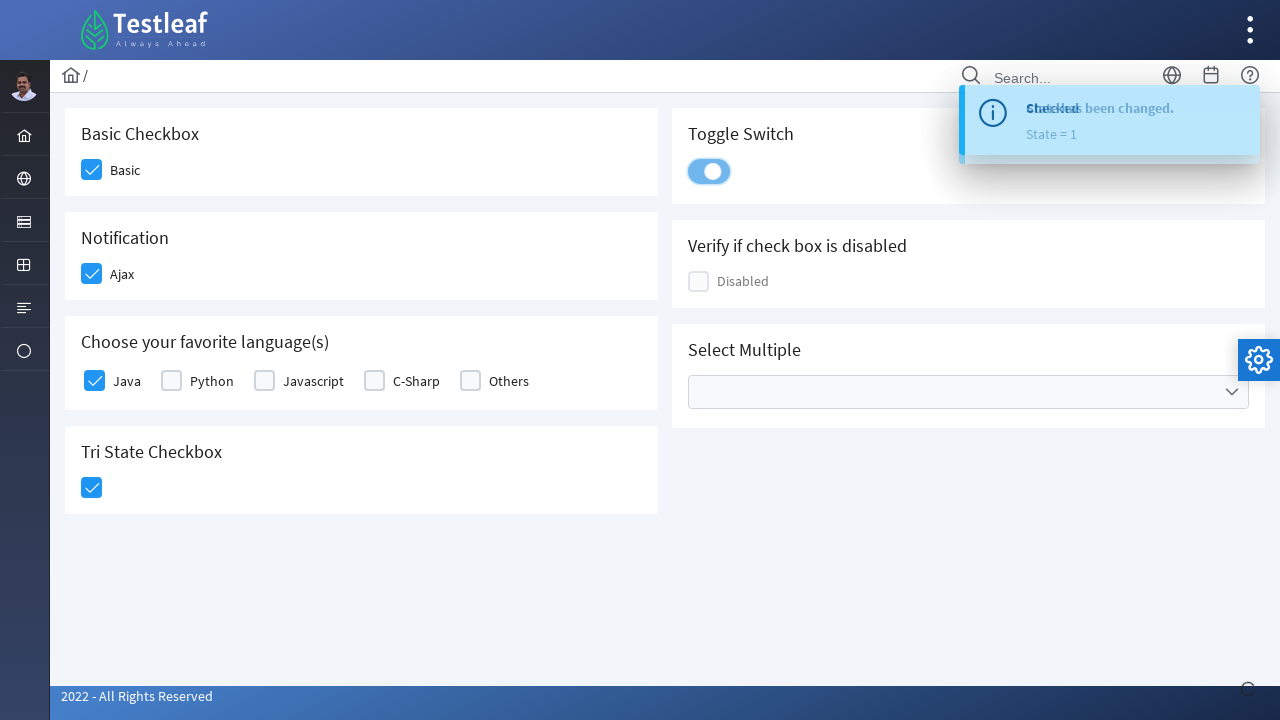

Clicked multiple select dropdown at (968, 392) on xpath=//*[@id='j_idt87:multiple']/ul
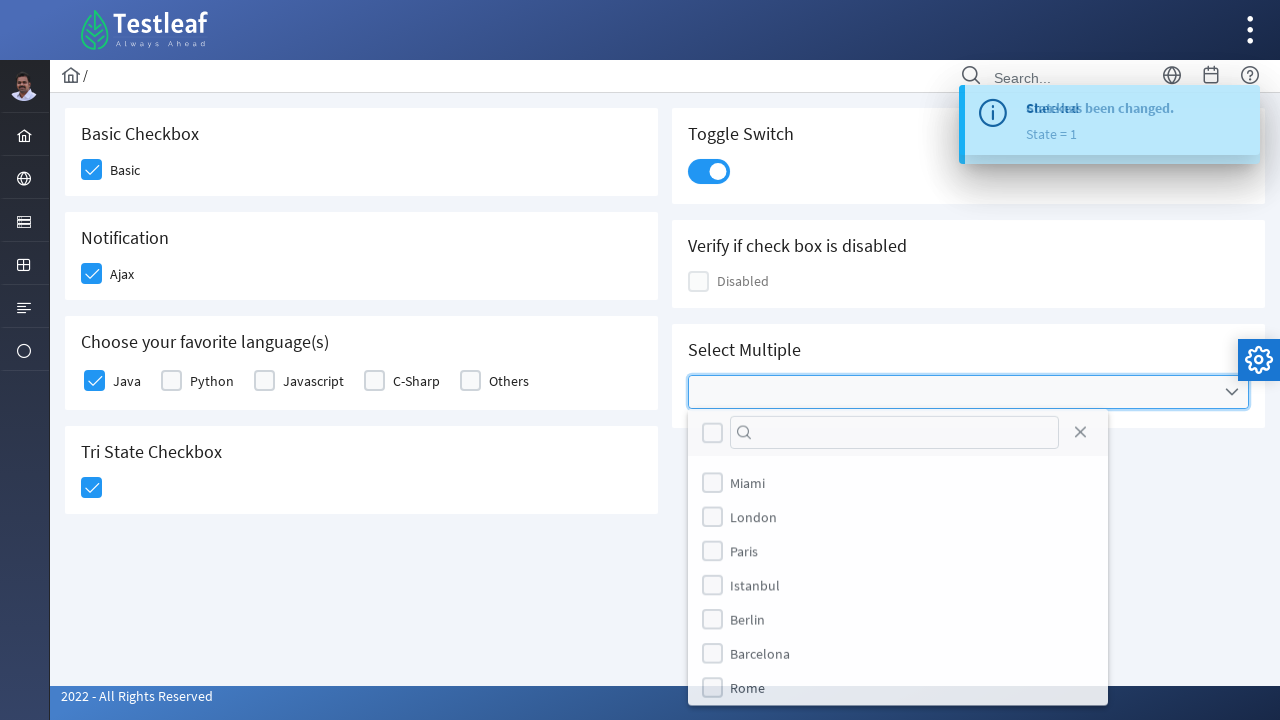

Checked if element is enabled: False
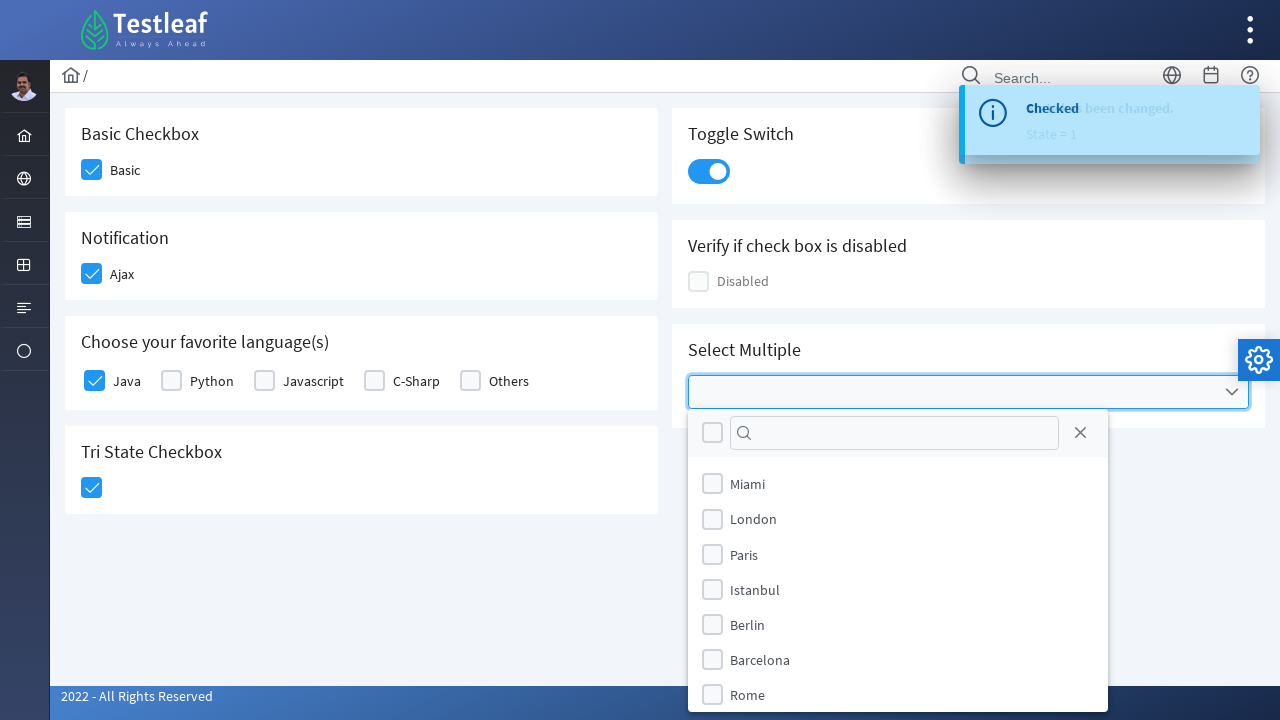

Selected option from multiple options panel at (712, 589) on xpath=//div[@id='j_idt87:multiple_panel']/div[2]/ul/li[4]/div
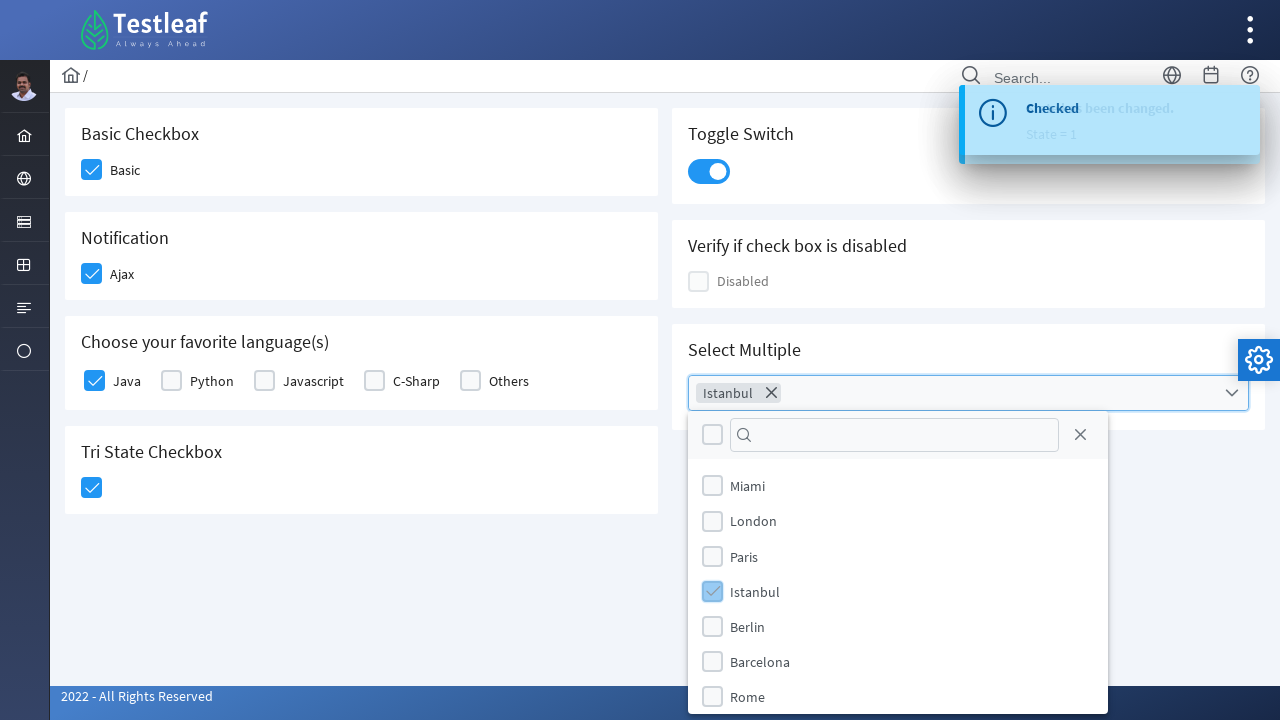

Clicked Paris city checkbox at (712, 556) on xpath=//li[@data-item-value='Paris']//div[@class='ui-chkbox-box ui-widget ui-cor
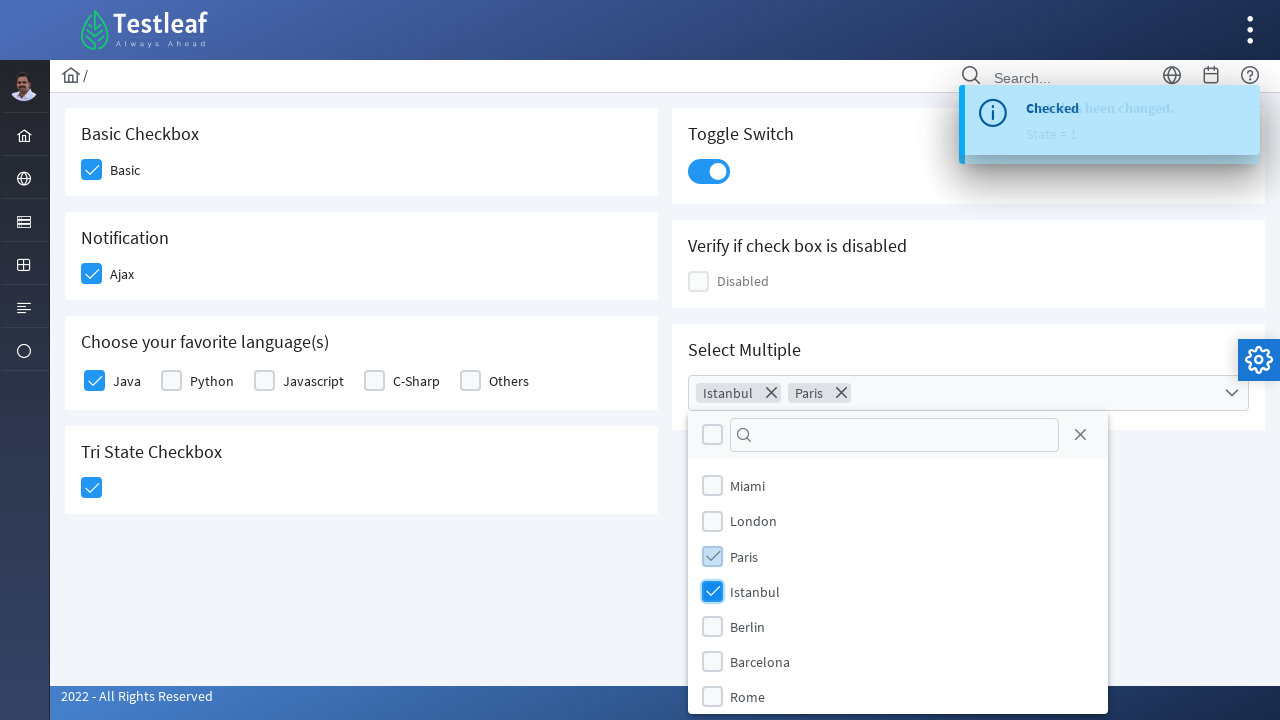

Clicked Amsterdam city checkbox at (712, 688) on xpath=//li[@data-item-value='Amsterdam']//div[@class='ui-chkbox-box ui-widget ui
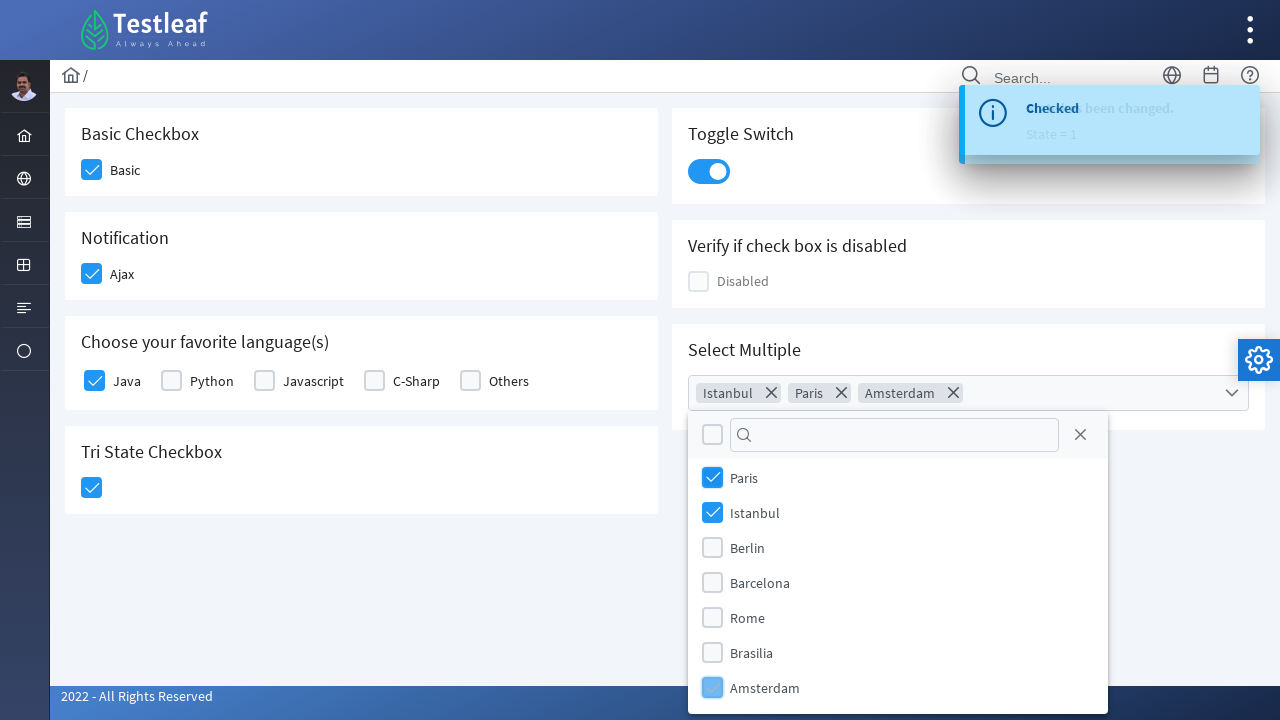

Clicked Miami city checkbox at (712, 486) on xpath=//li[@data-item-value='Miami']//div[@class='ui-chkbox-box ui-widget ui-cor
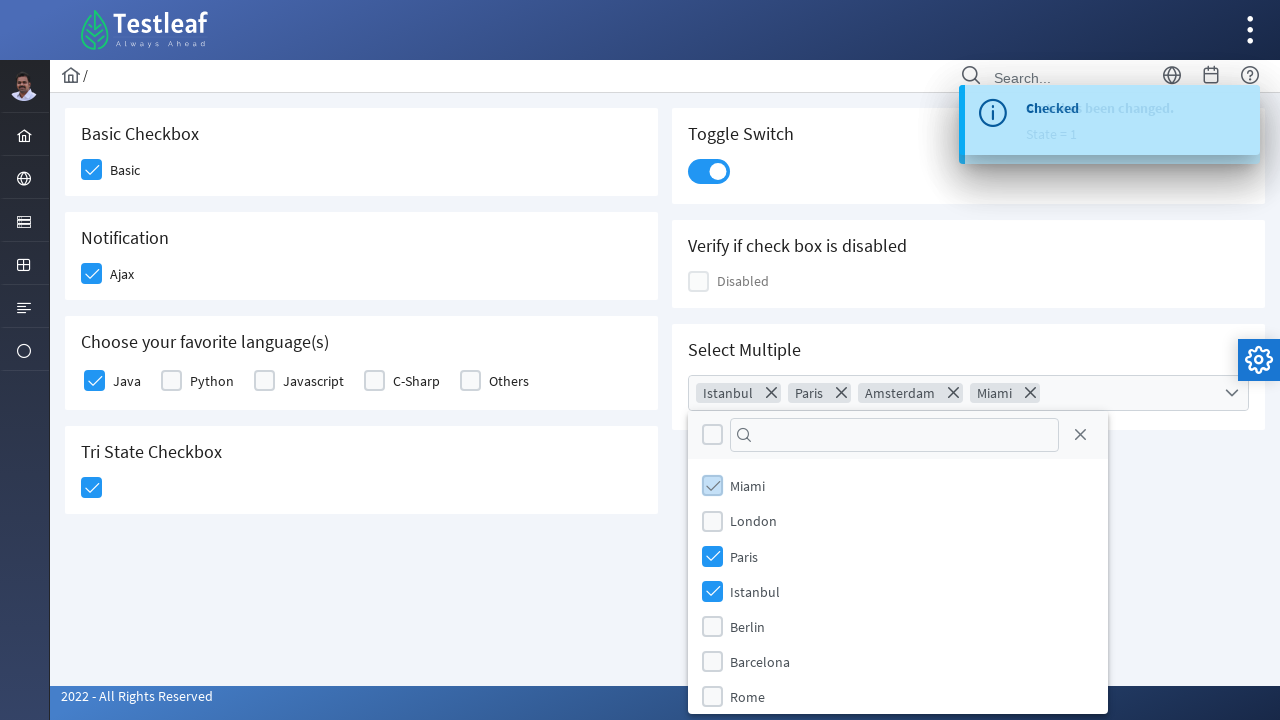

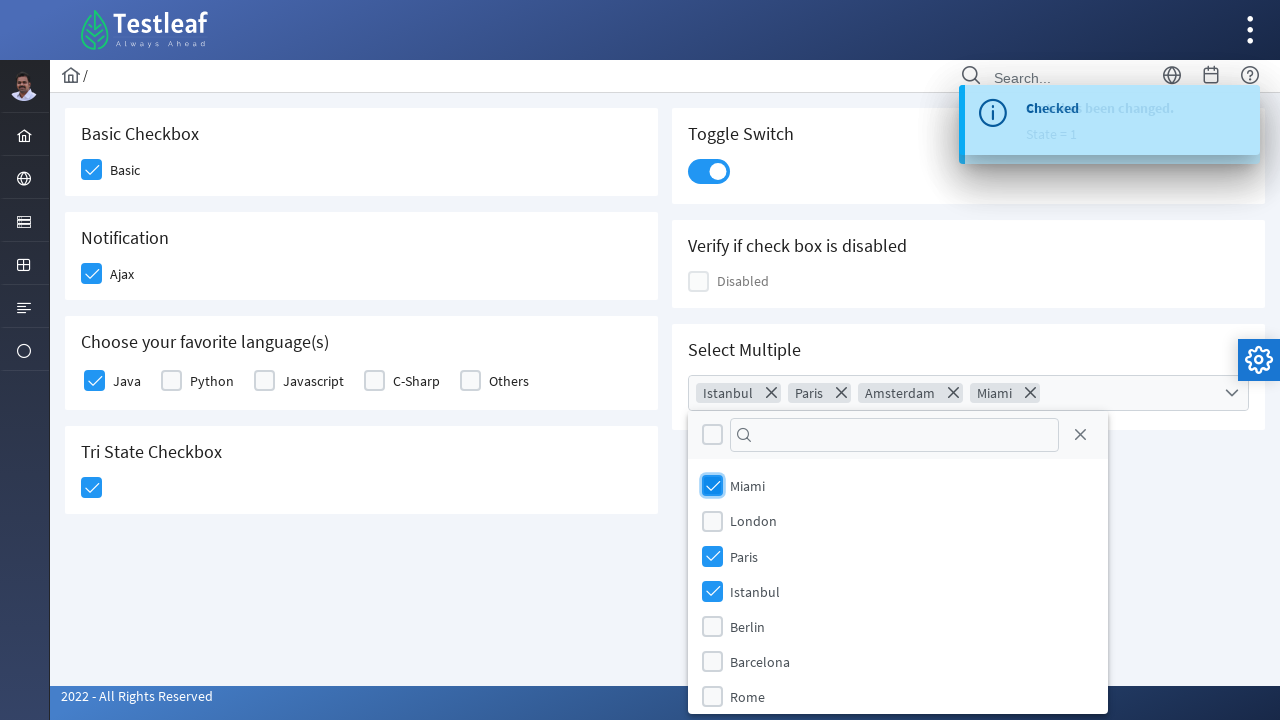